Verifies the page title is 'Practice Page'

Starting URL: https://rahulshettyacademy.com/AutomationPractice/

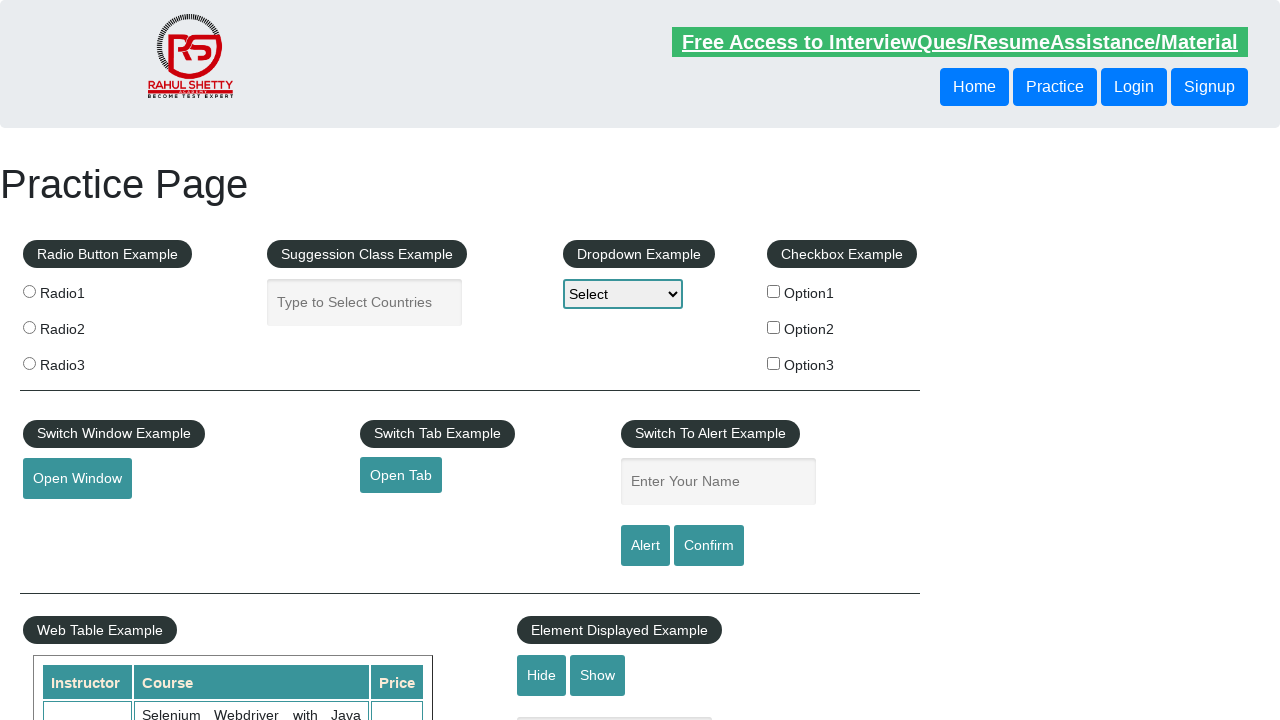

Verified page title is 'Practice Page'
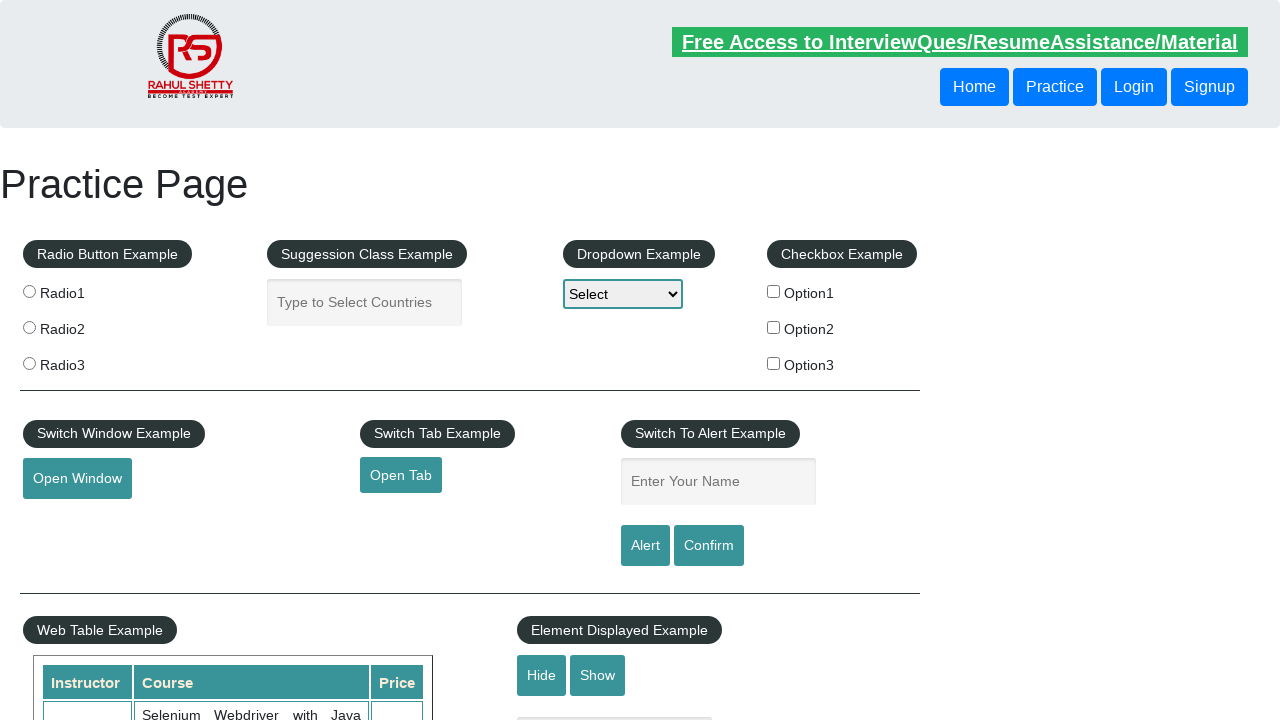

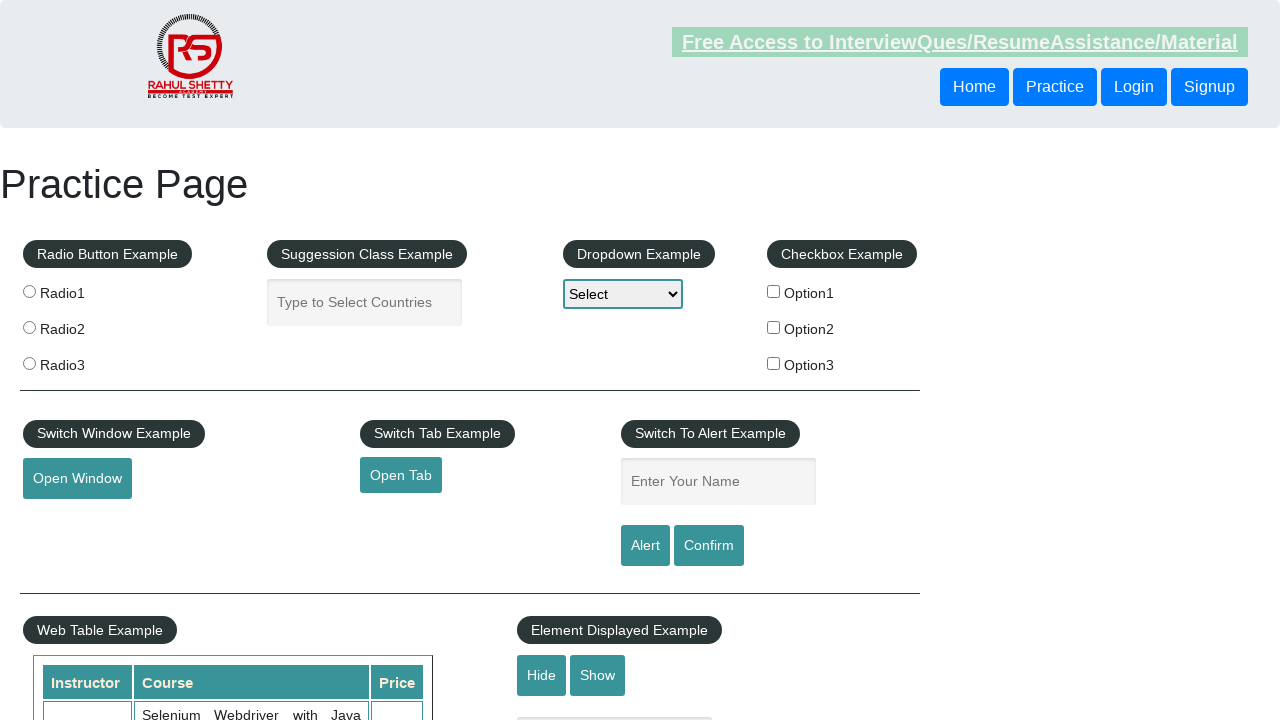